Opens the Nike homepage and verifies the page loads successfully

Starting URL: https://www.nike.com/

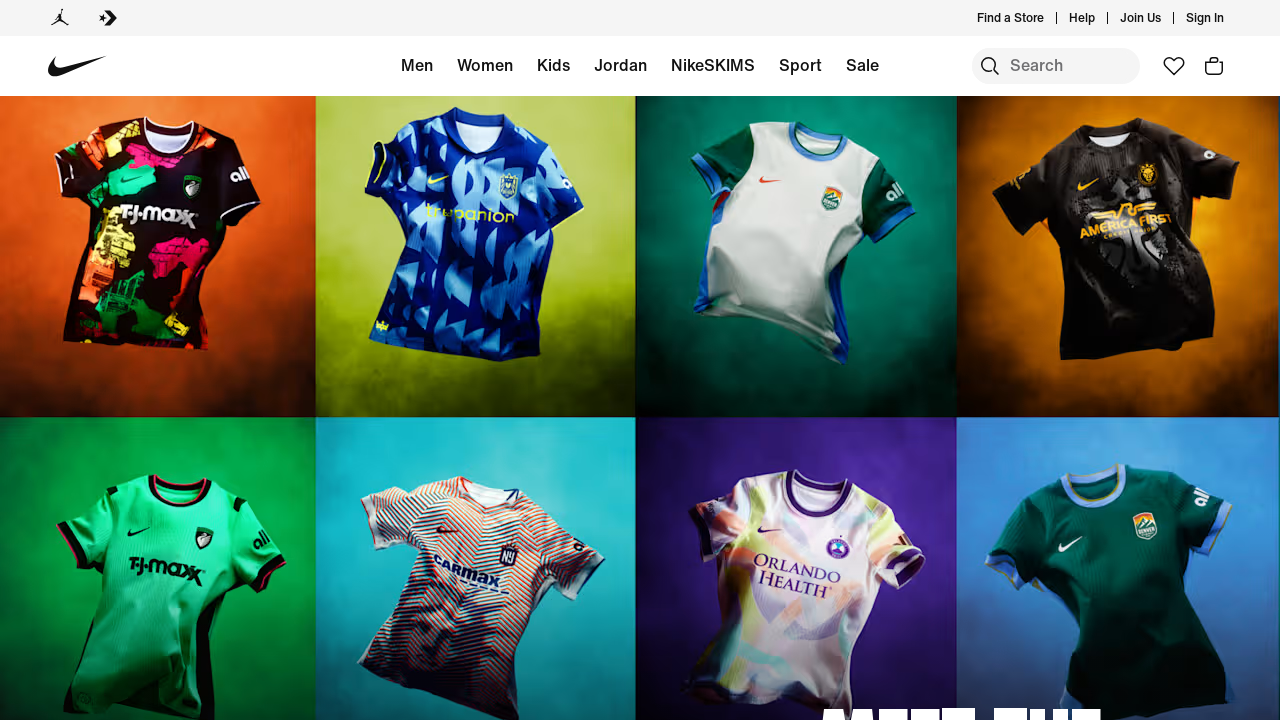

Waited for page DOM to be fully loaded
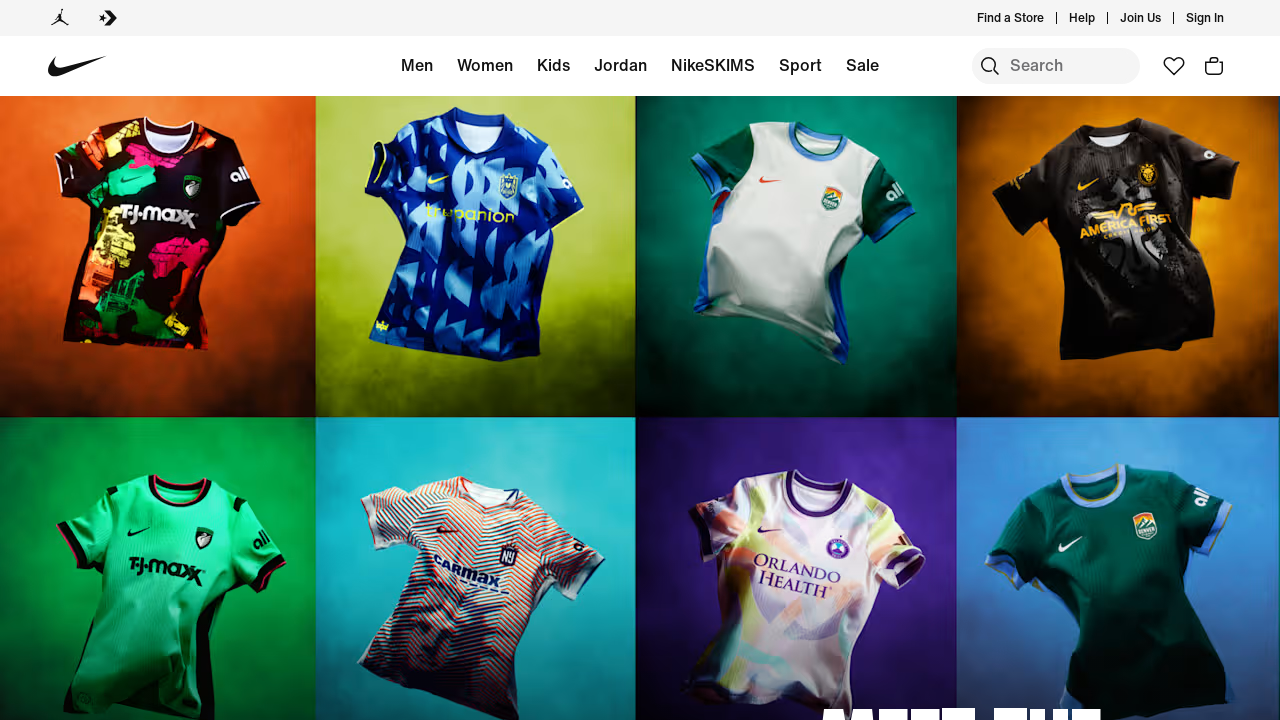

Verified Nike homepage loaded by confirming body element is present
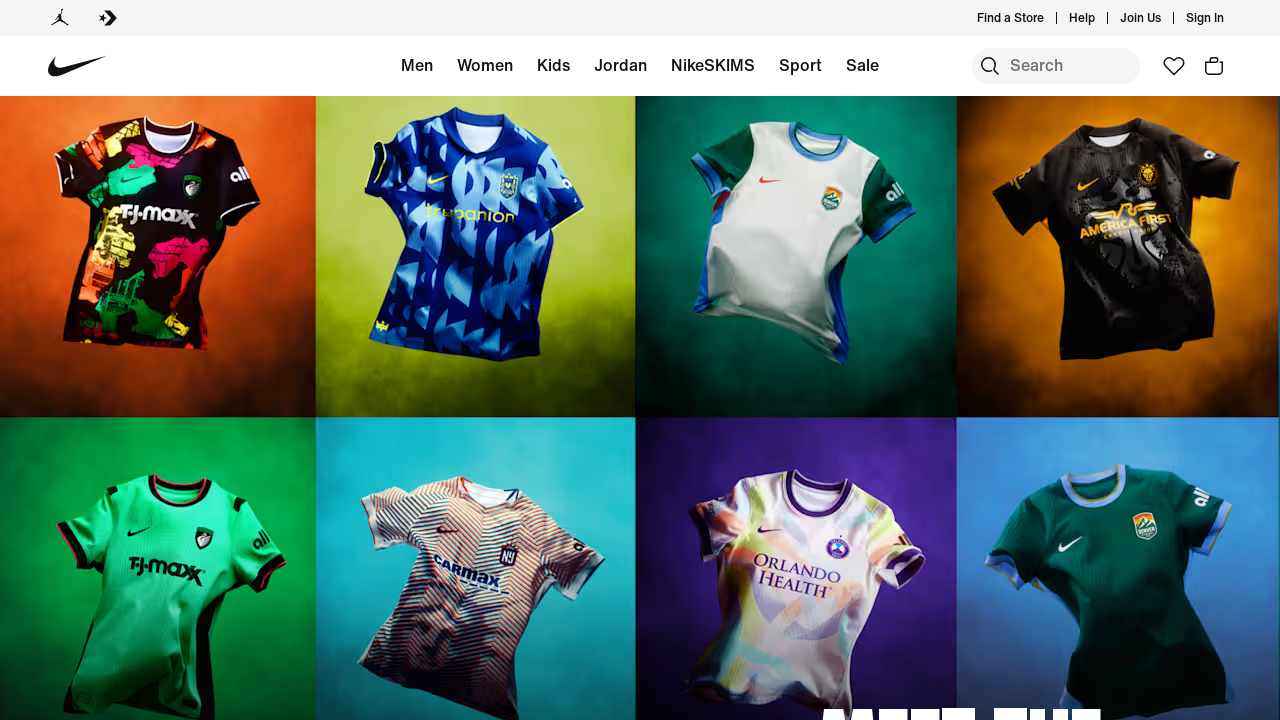

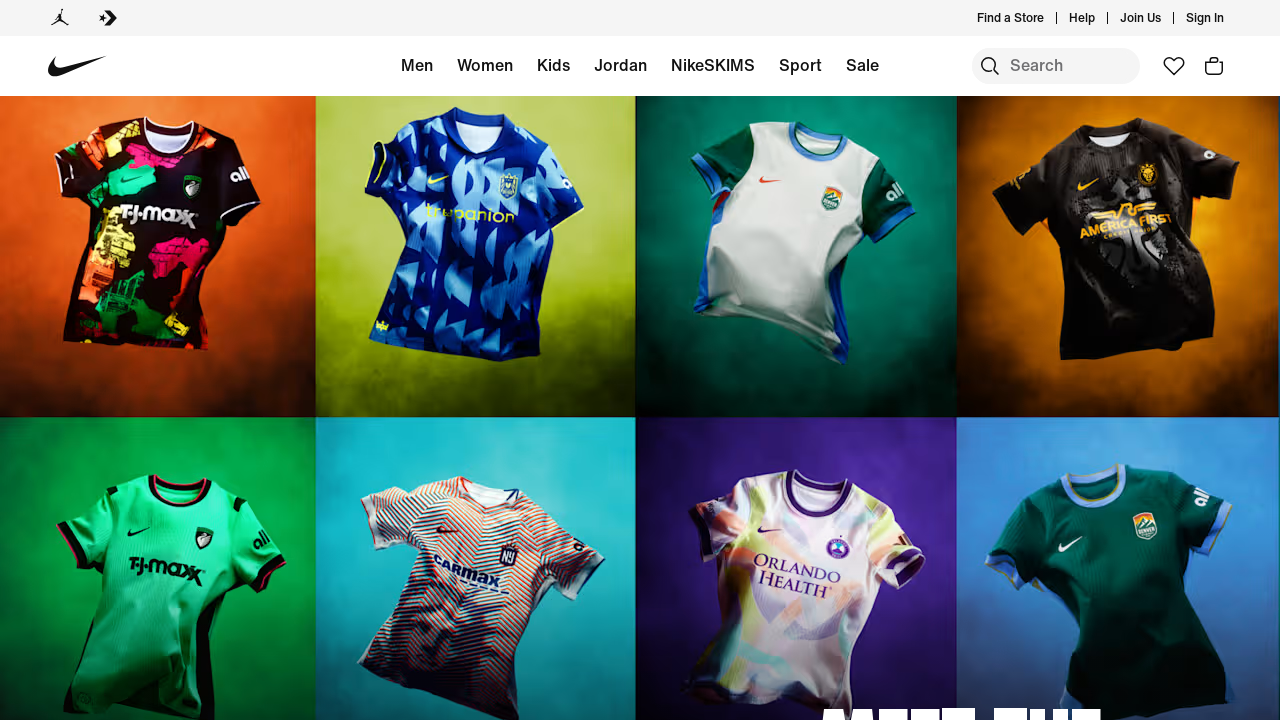